Tests passenger count dropdown functionality by opening the passenger selector, incrementing the adult passenger count 4 times, and closing the dropdown panel.

Starting URL: https://rahulshettyacademy.com/dropdownsPractise/

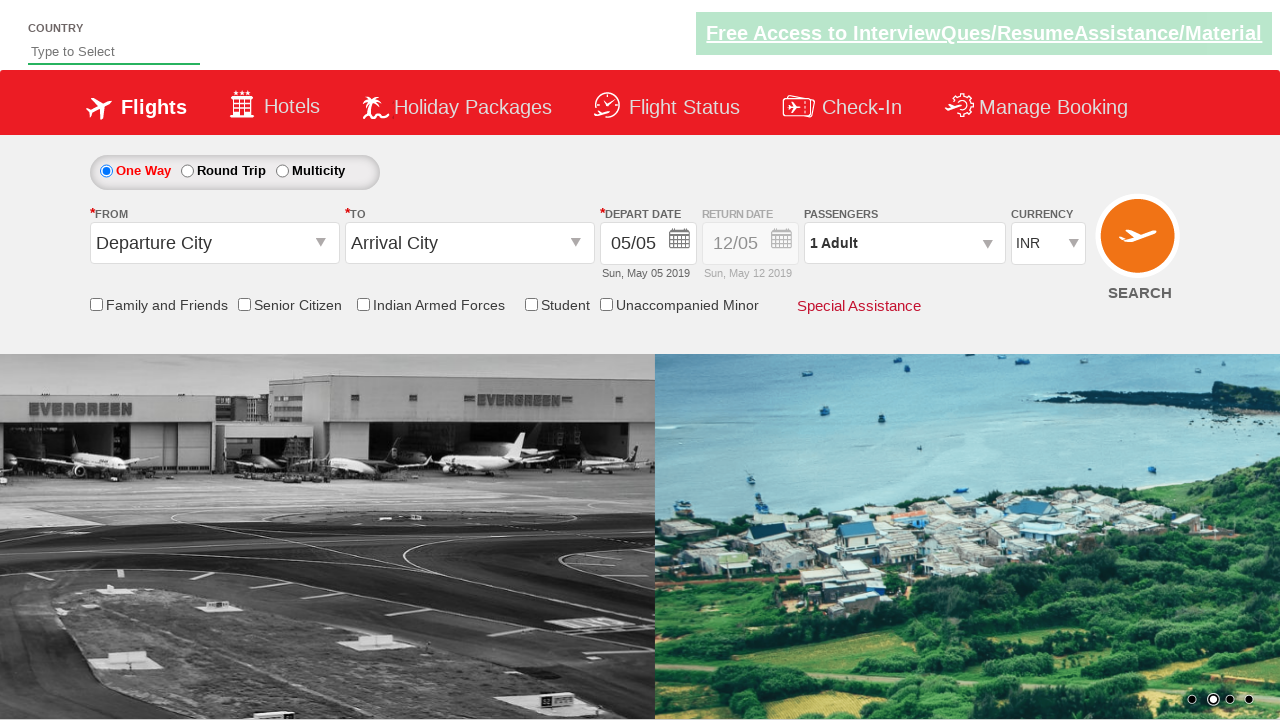

Clicked passenger info dropdown to open it at (904, 243) on #divpaxinfo
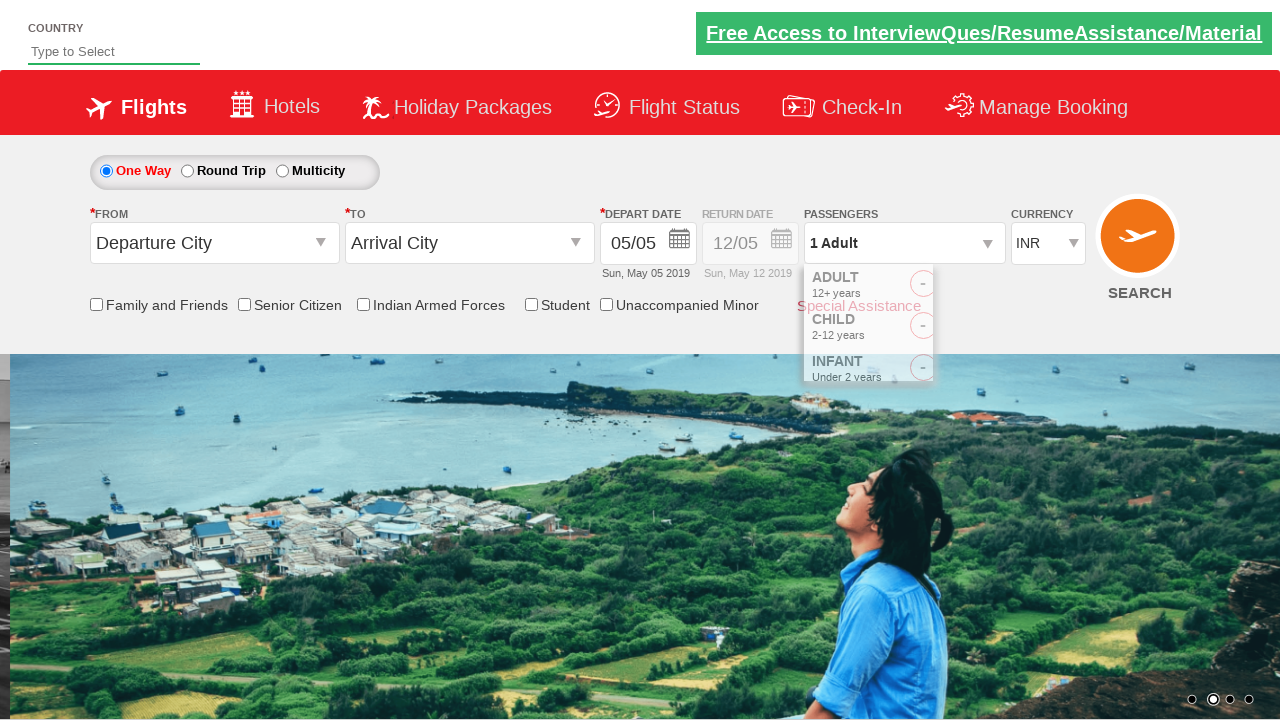

Waited for dropdown to be visible
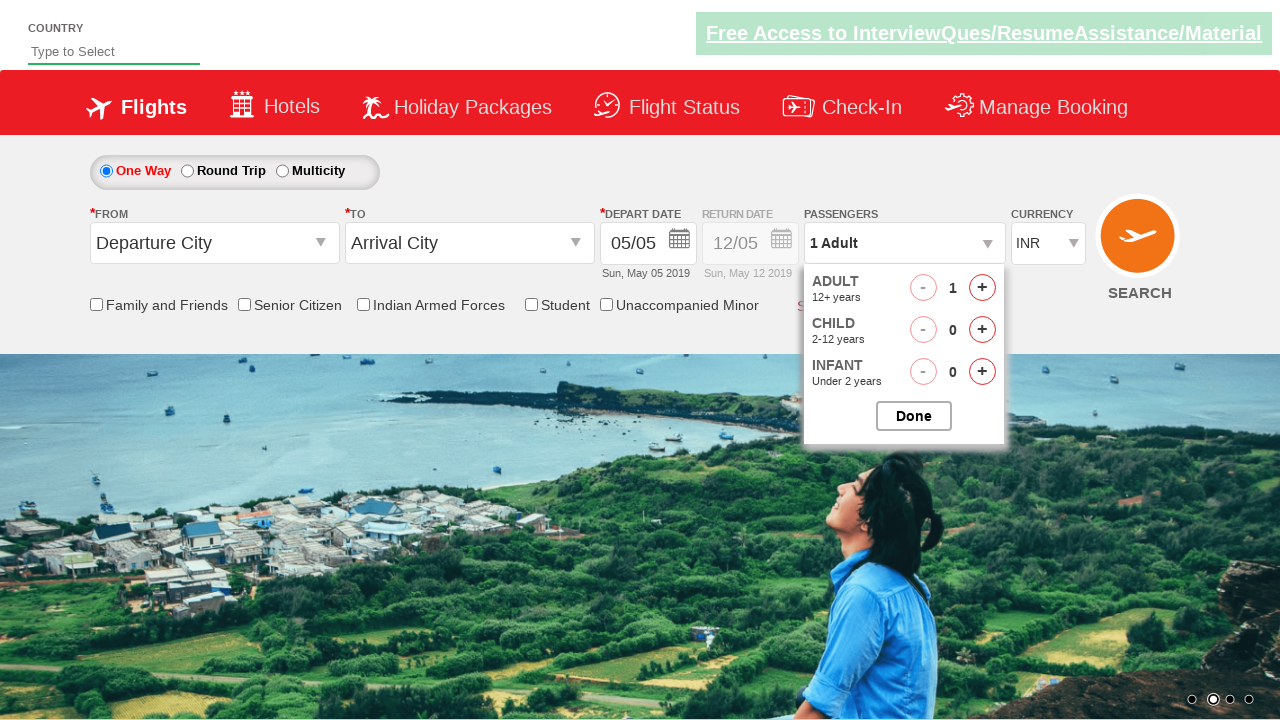

Incremented adult passenger count (iteration 1/4) at (982, 288) on #hrefIncAdt
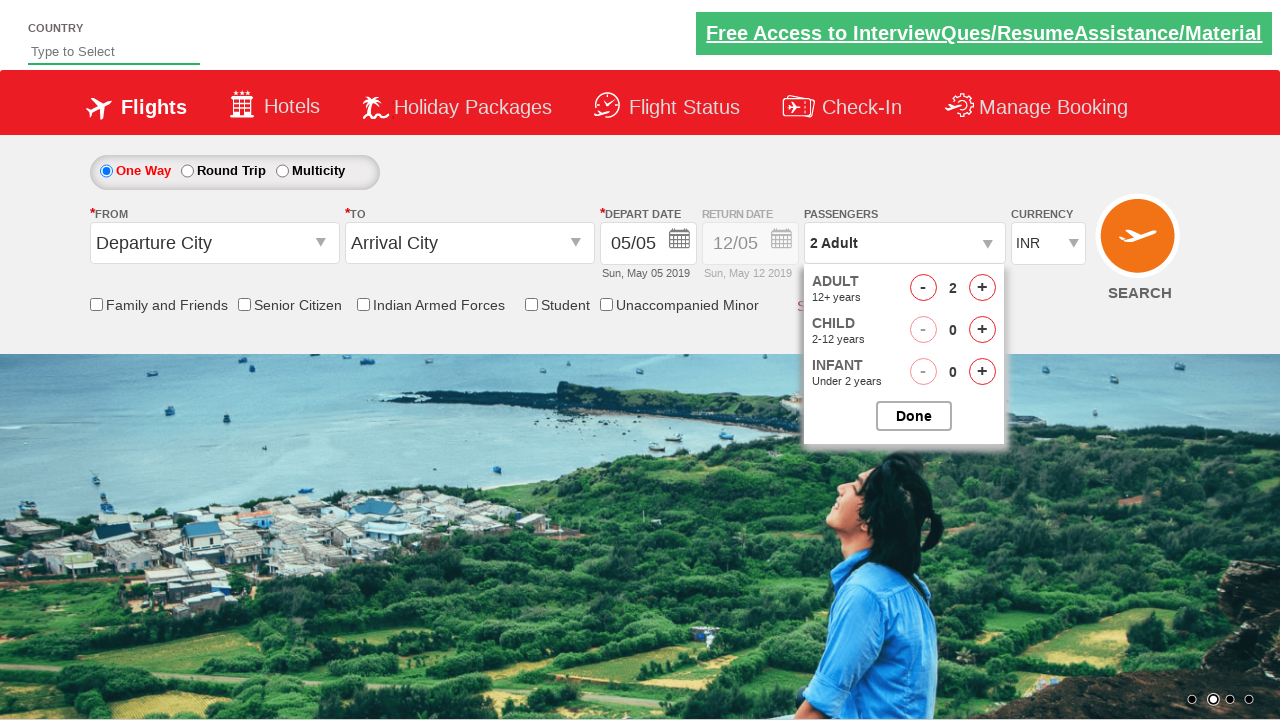

Incremented adult passenger count (iteration 2/4) at (982, 288) on #hrefIncAdt
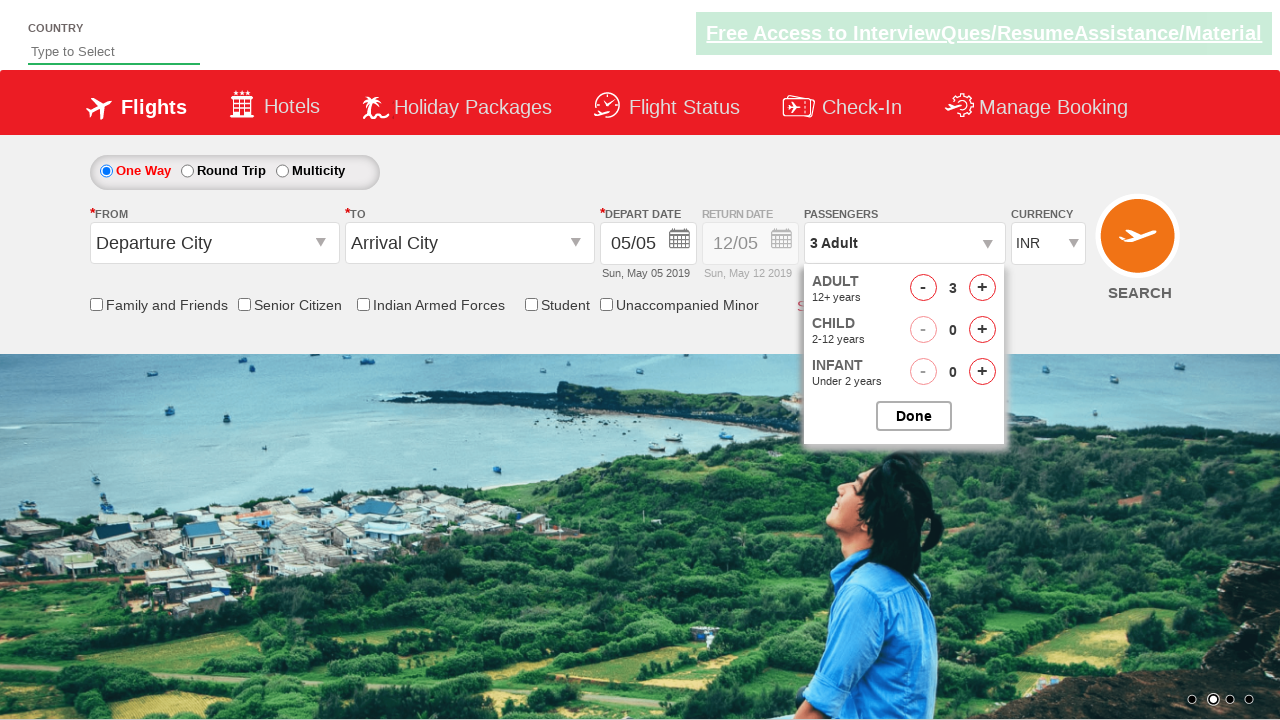

Incremented adult passenger count (iteration 3/4) at (982, 288) on #hrefIncAdt
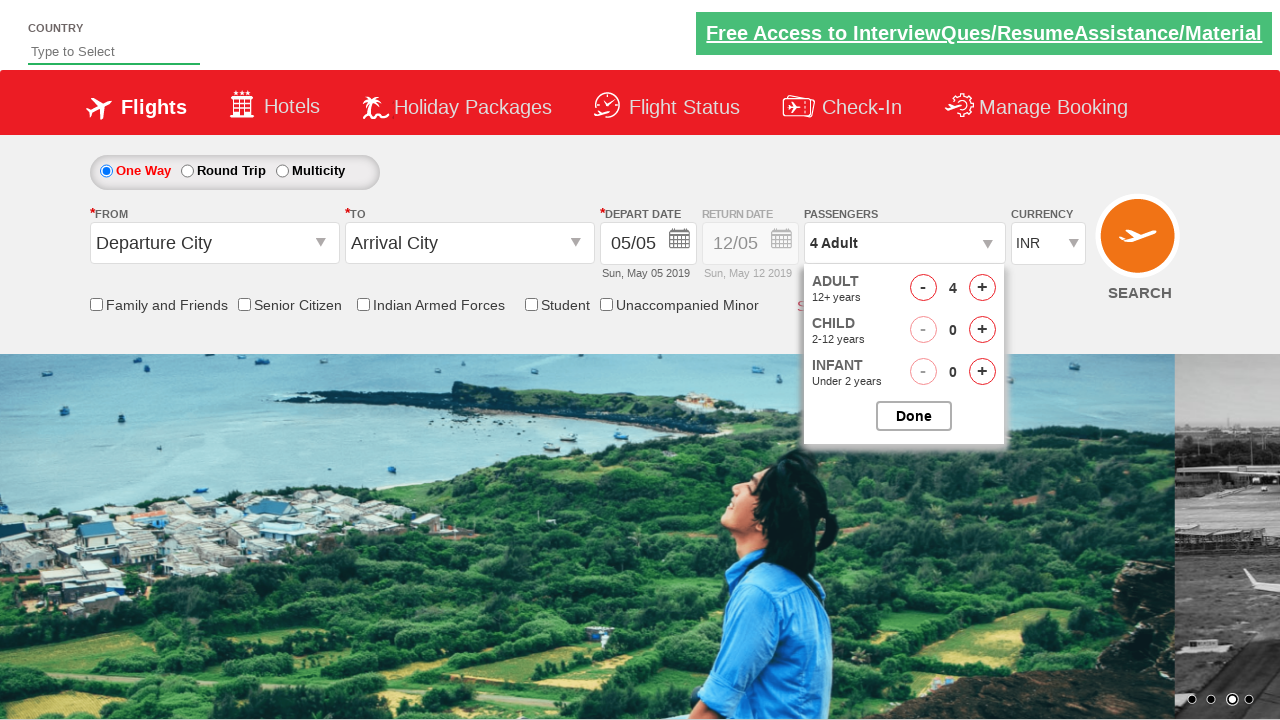

Incremented adult passenger count (iteration 4/4) at (982, 288) on #hrefIncAdt
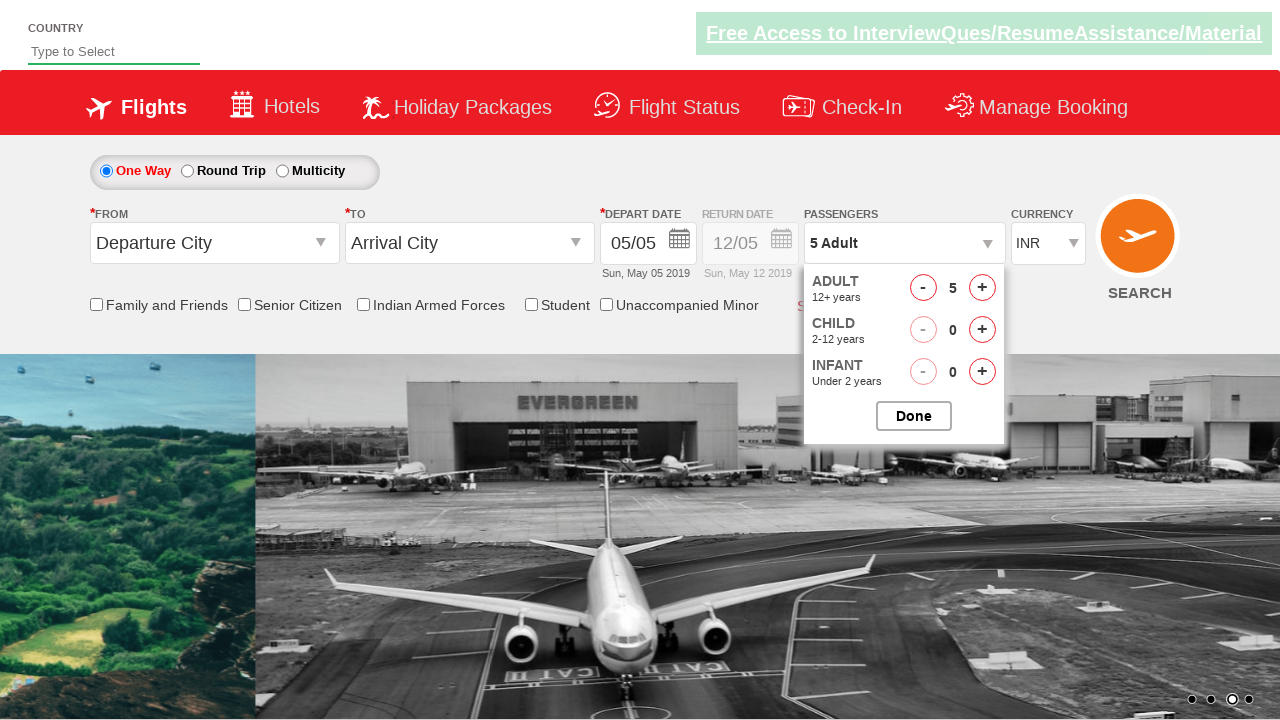

Clicked to close the passenger options dropdown at (914, 416) on #btnclosepaxoption
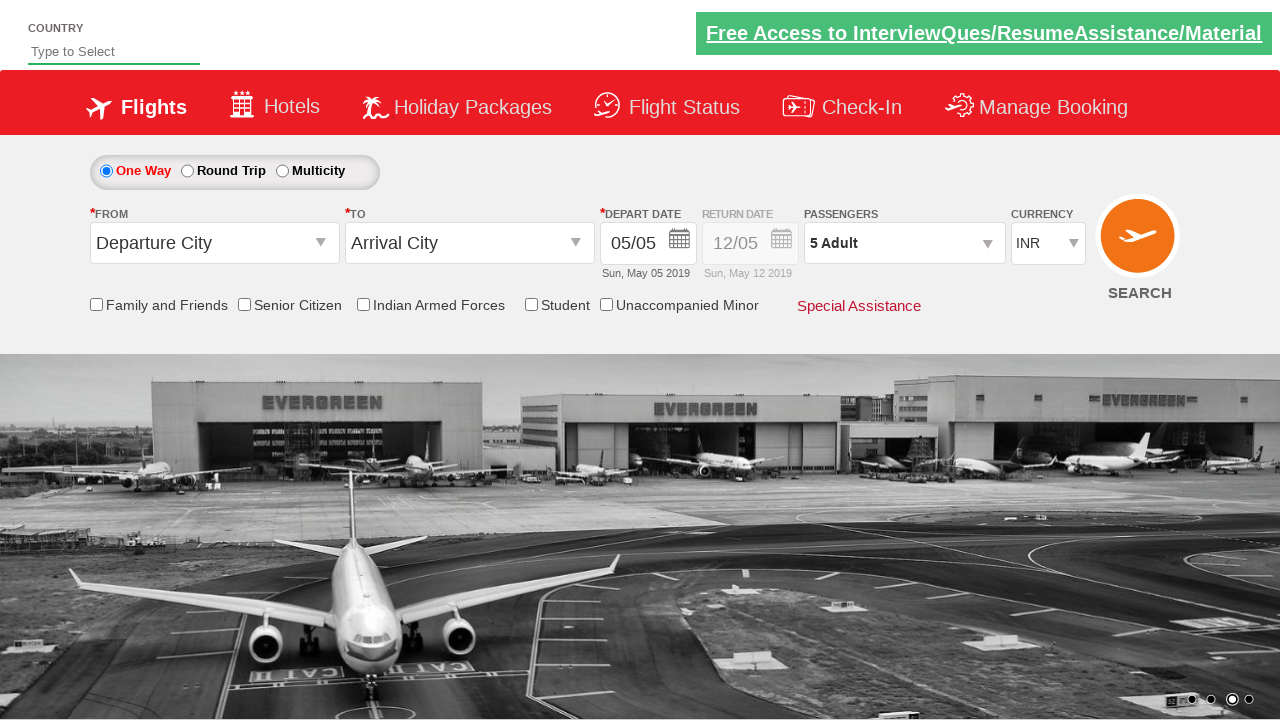

Confirmed passenger dropdown is closed
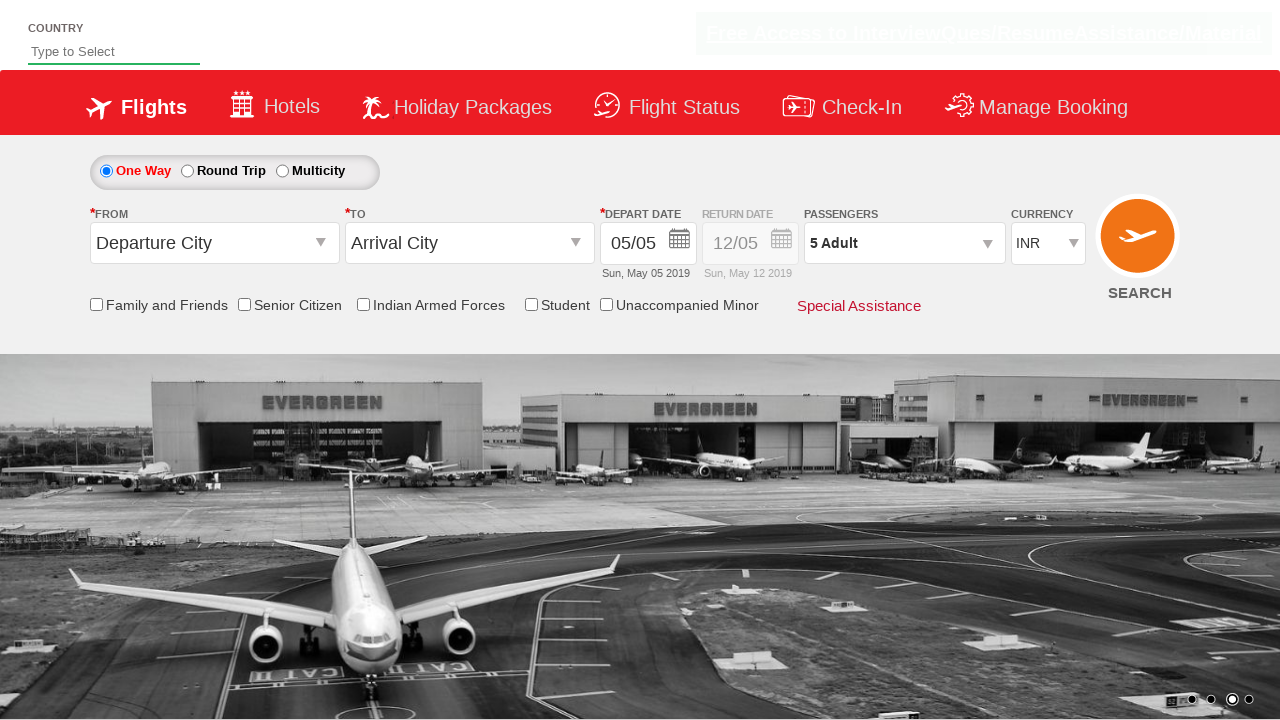

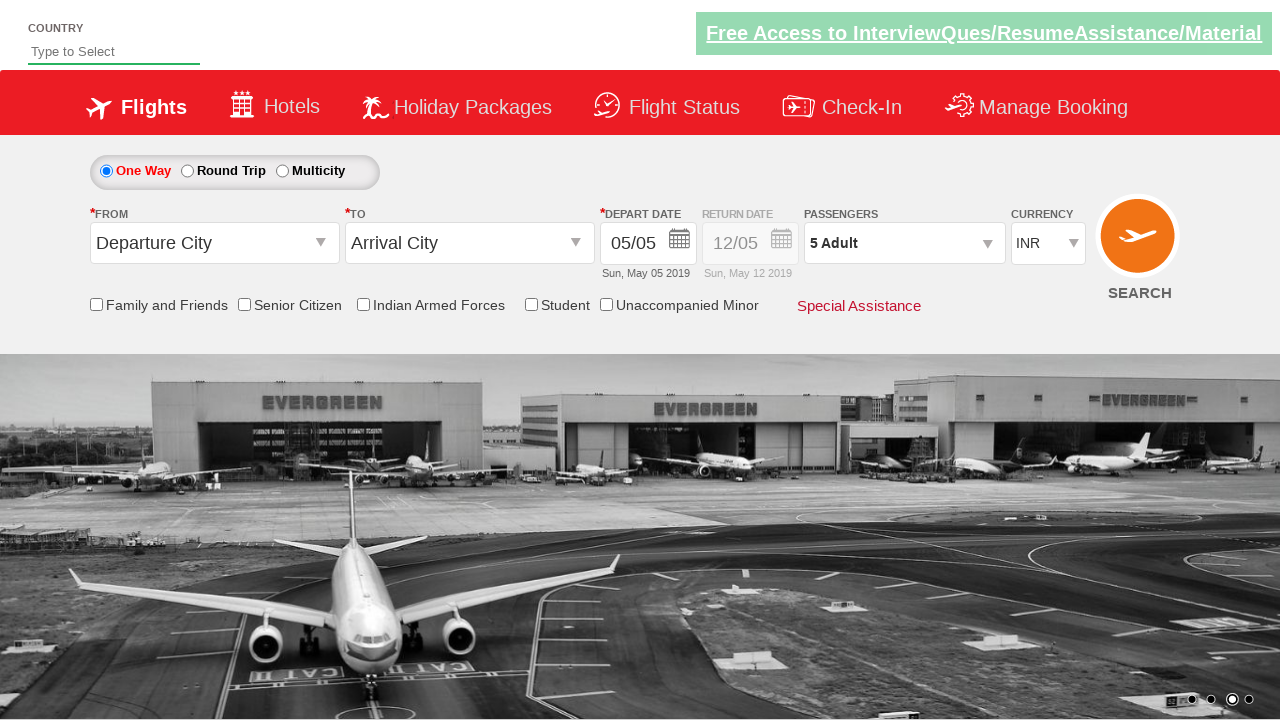